Tests that clicking the simple link opens a new tab navigating to the DemoQA homepage and verifies the banner image is displayed

Starting URL: https://demoqa.com/links

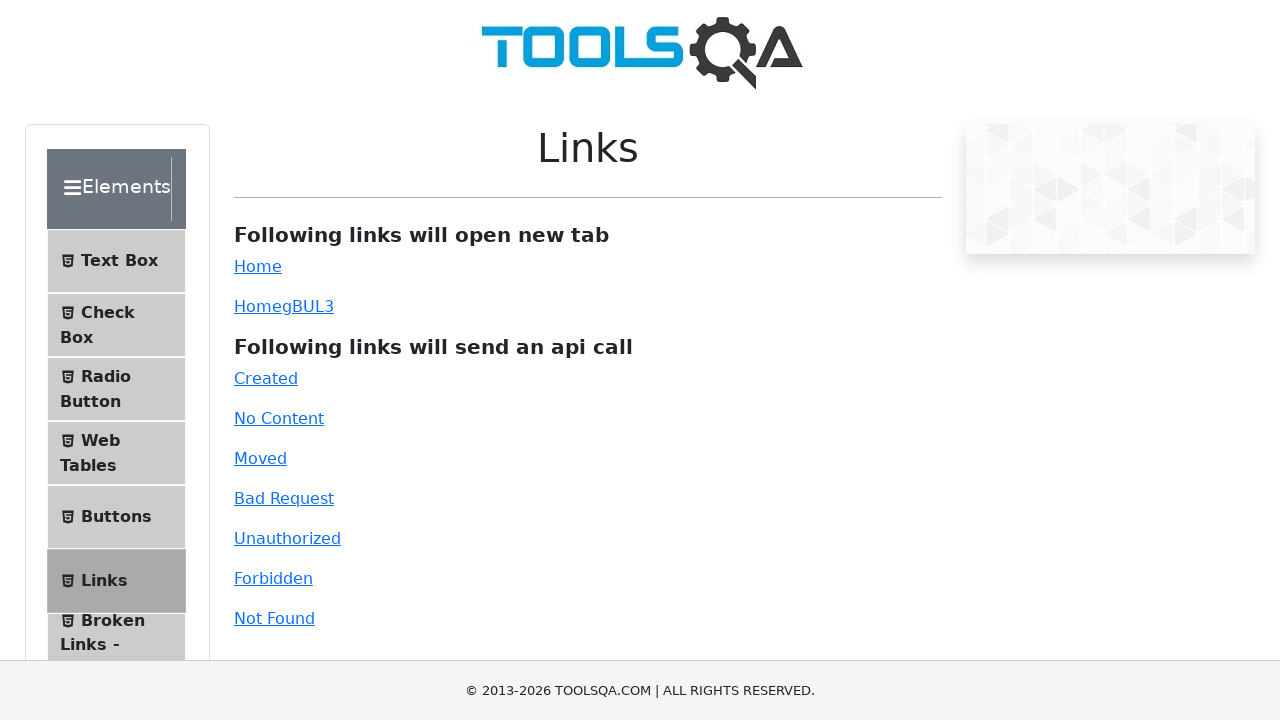

Clicked the simple link to open new tab at (258, 266) on xpath=//*[@id='simpleLink']
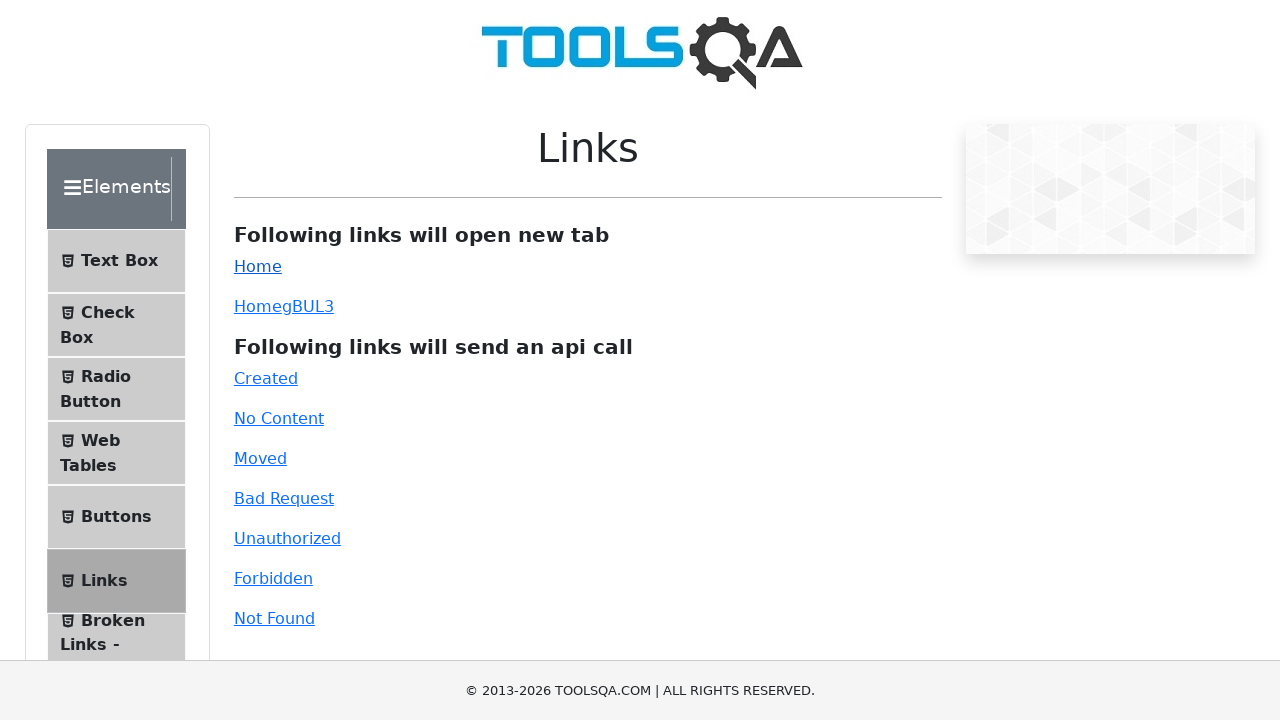

New tab opened and page object retrieved
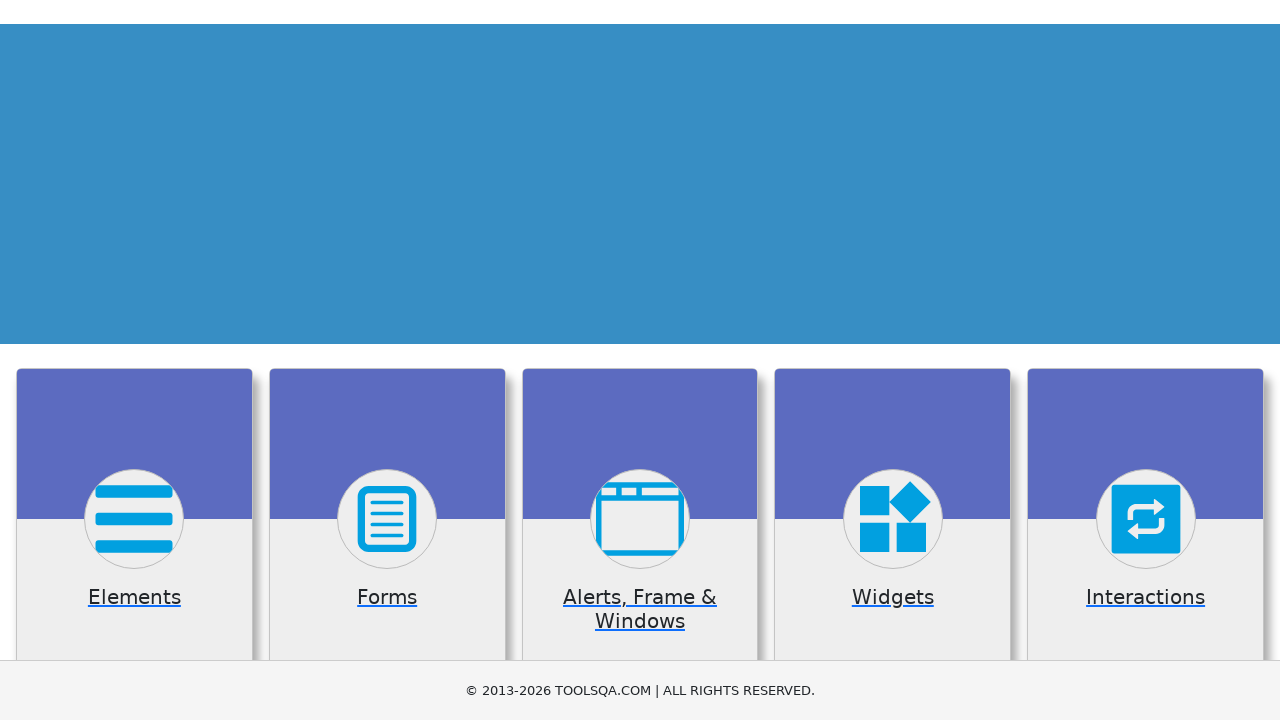

New page finished loading
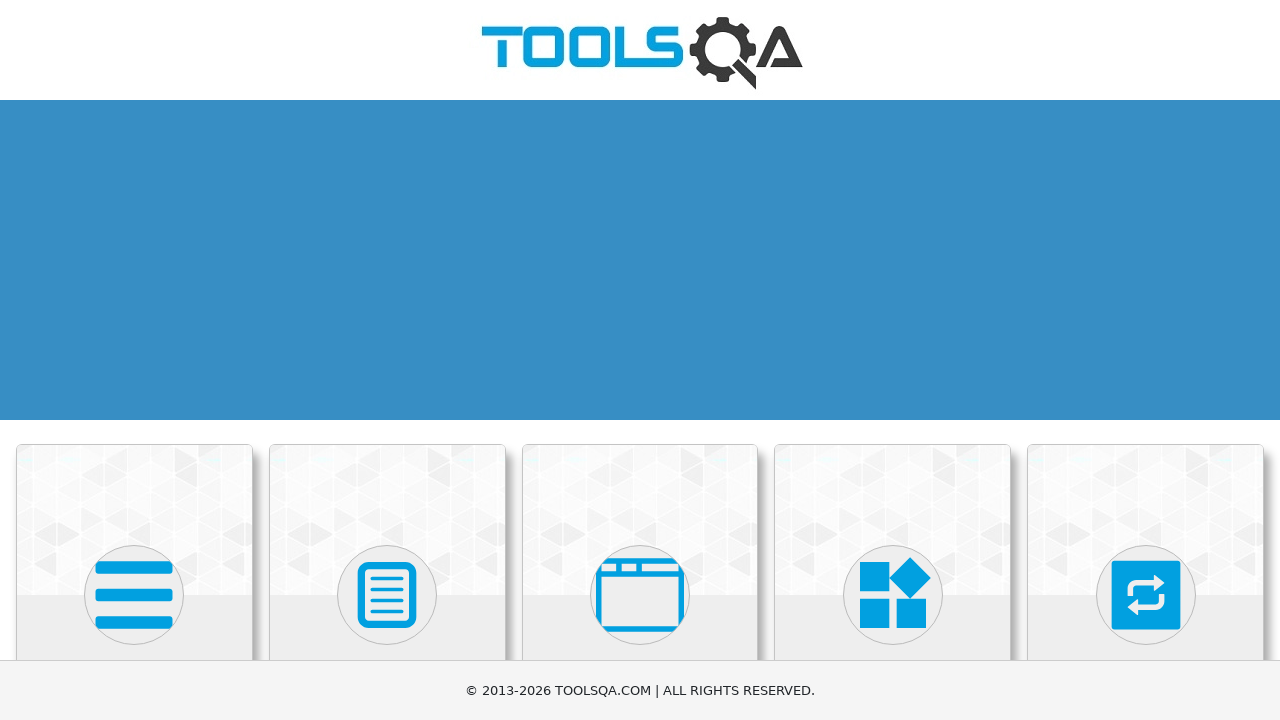

Banner image is displayed on DemoQA homepage
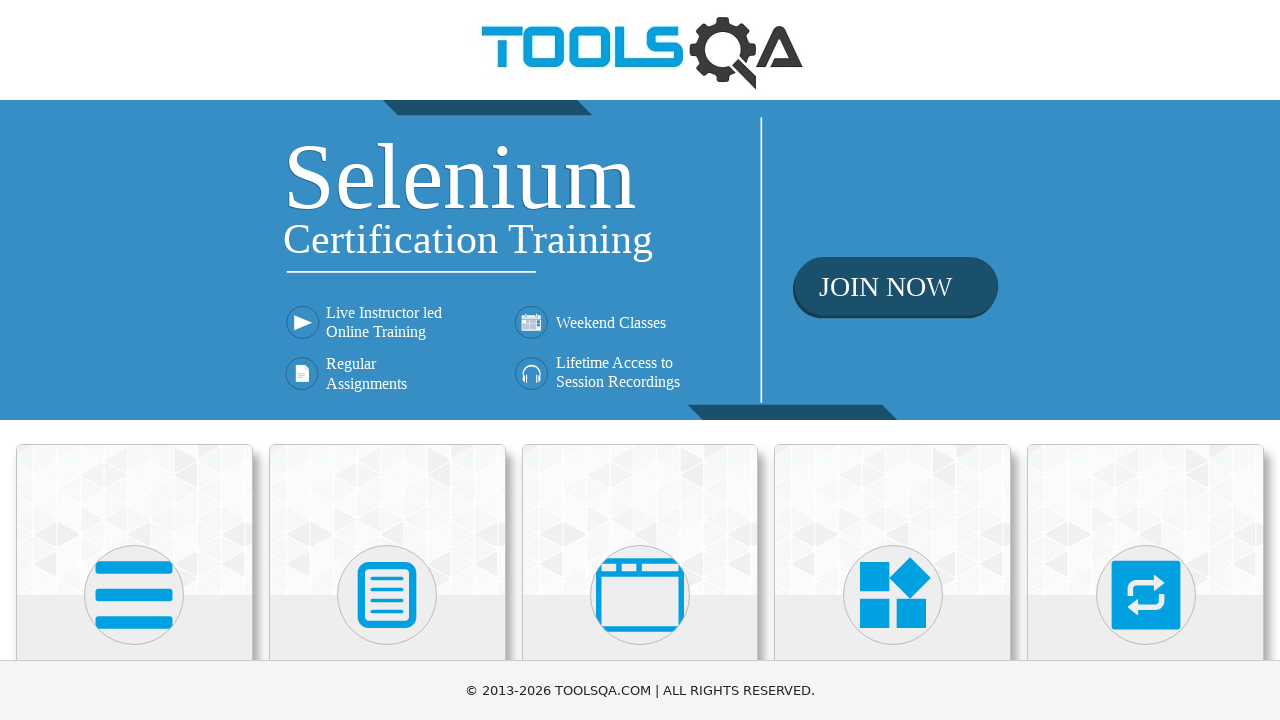

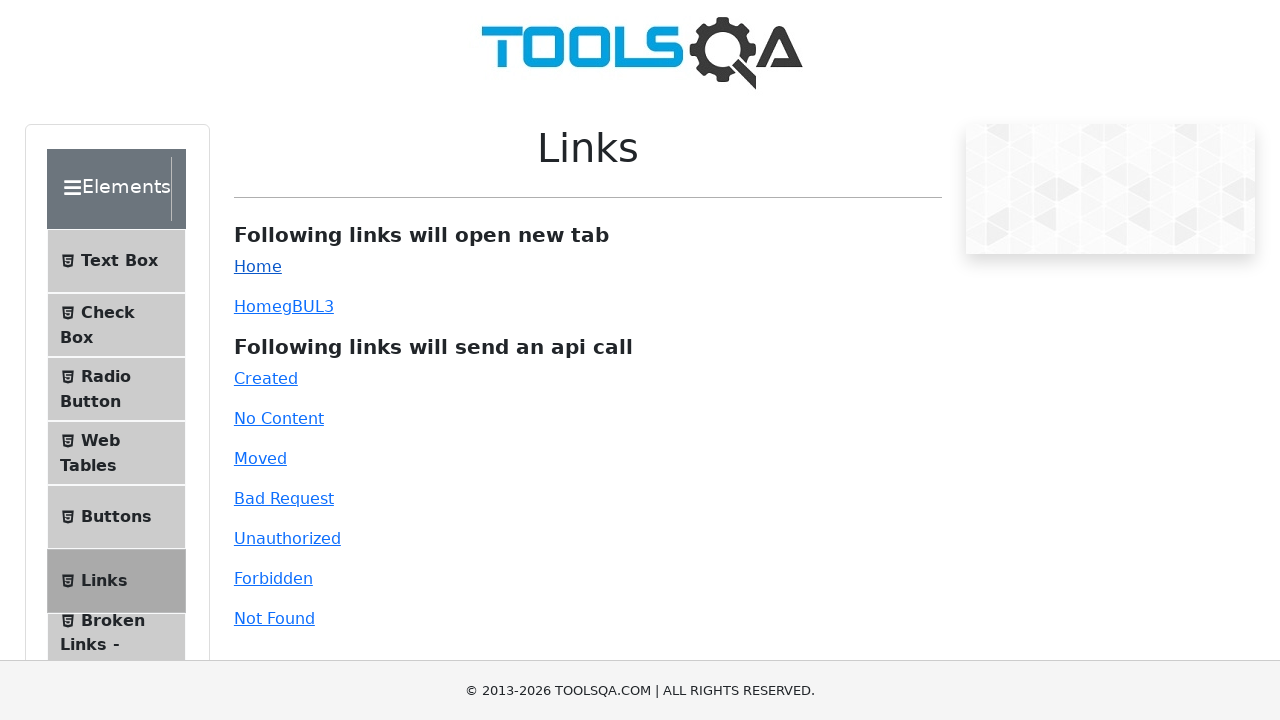